Tests loading functionality by clicking the green button, verifying the loading text appears, then verifying the success message appears after loading completes

Starting URL: https://kristinek.github.io/site/examples/loading_color

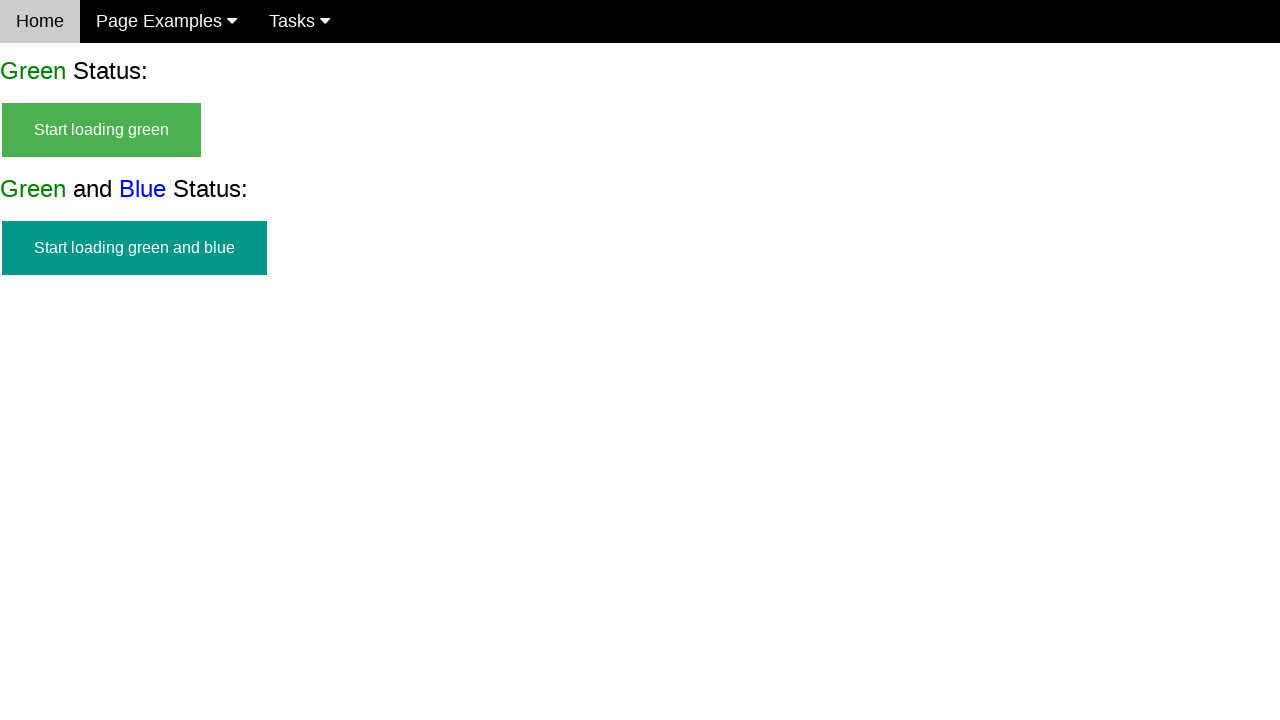

Clicked the green start loading button at (102, 130) on #start_green
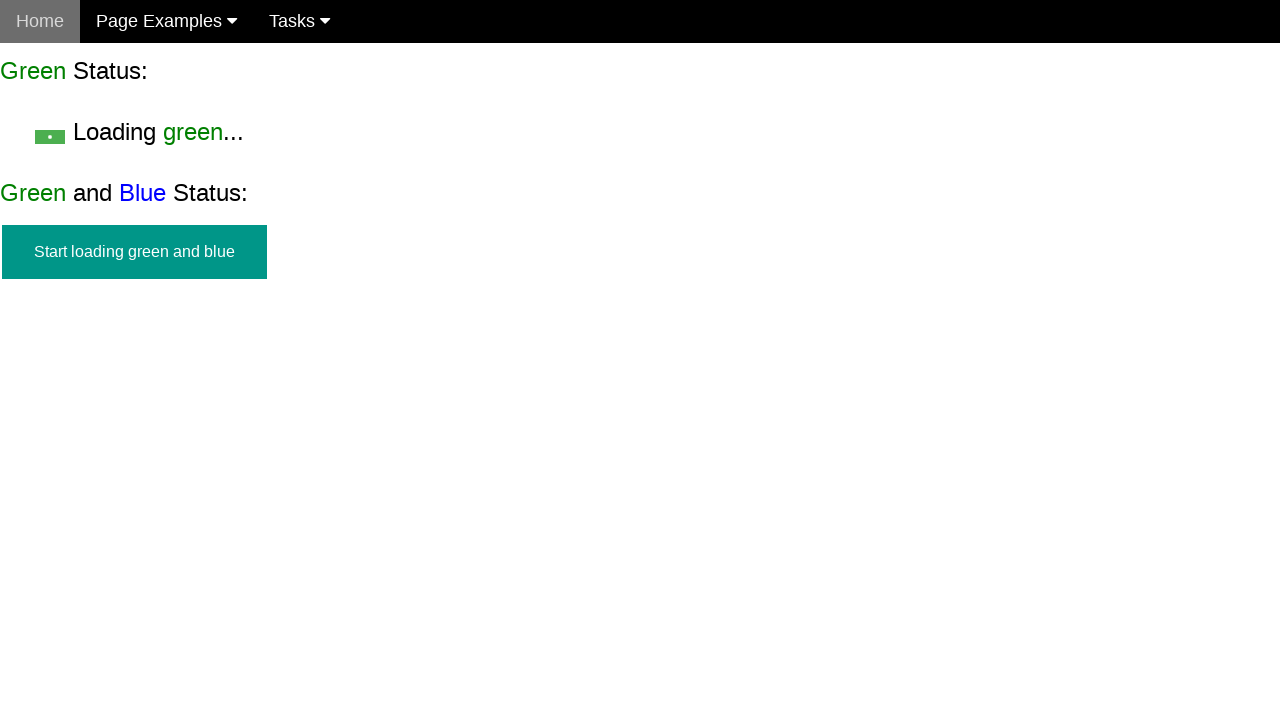

Loading text appeared on screen
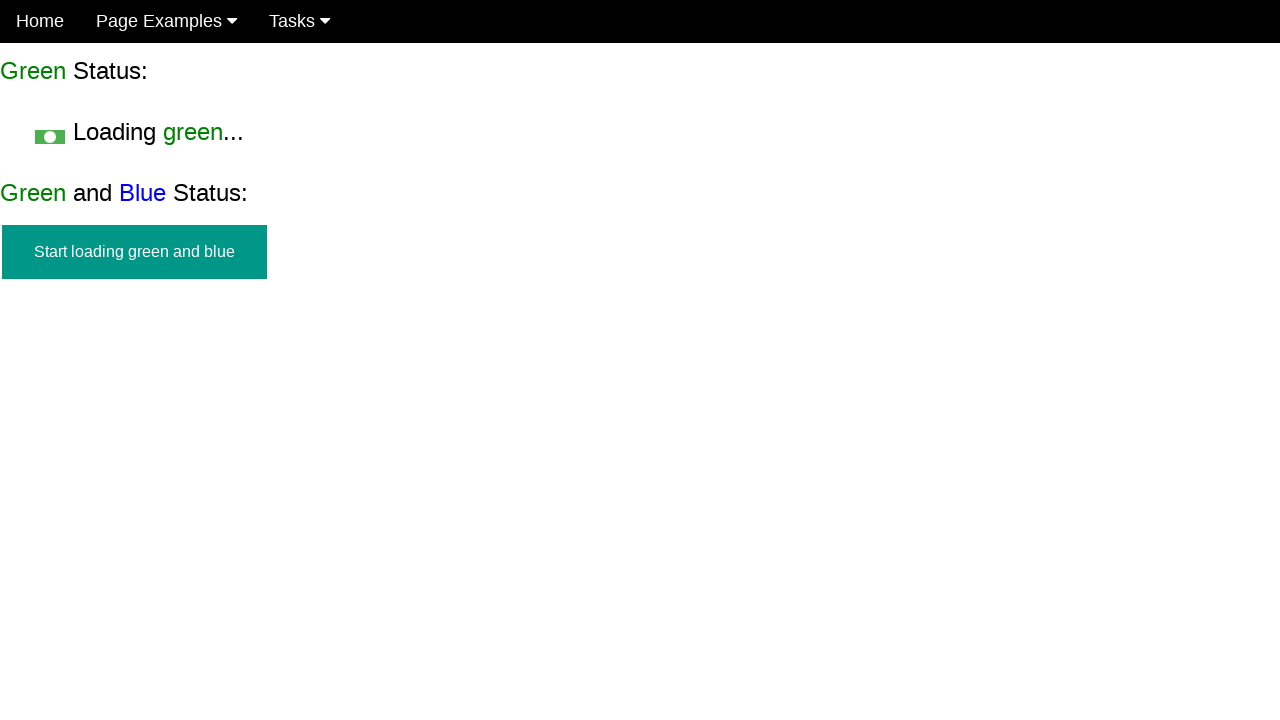

Verified that the green start button is hidden
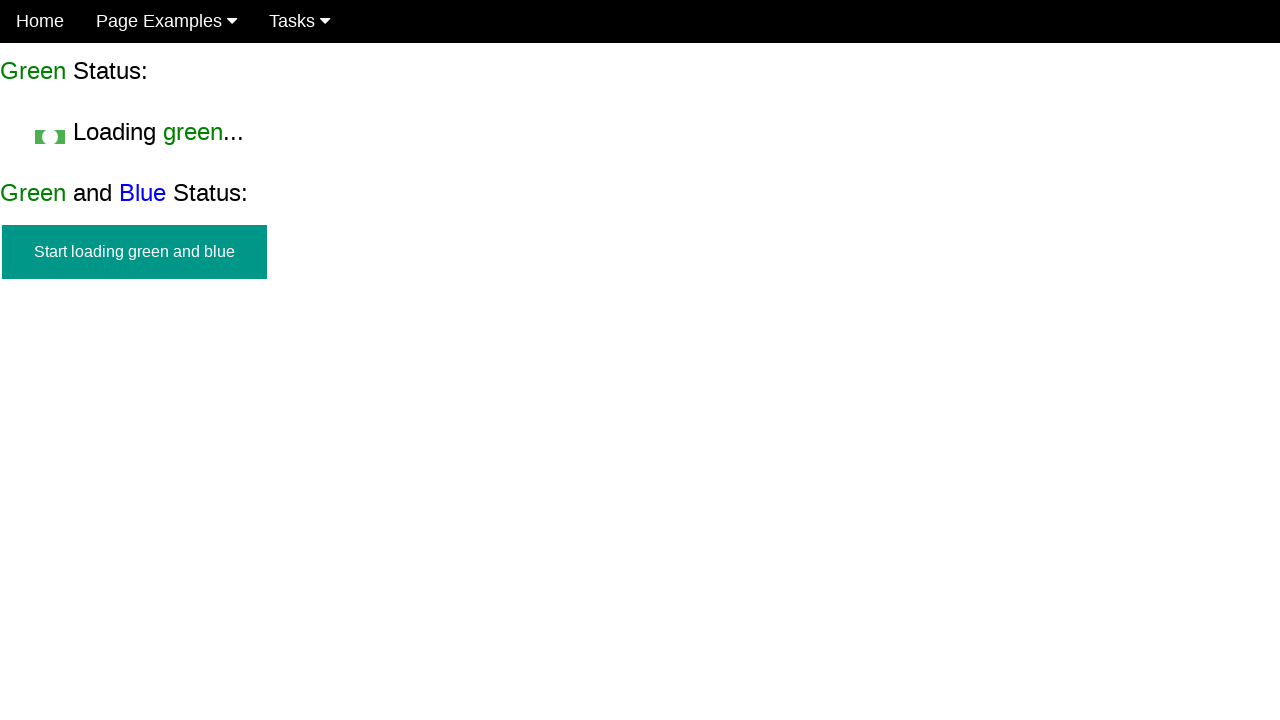

Success message appeared after loading completed
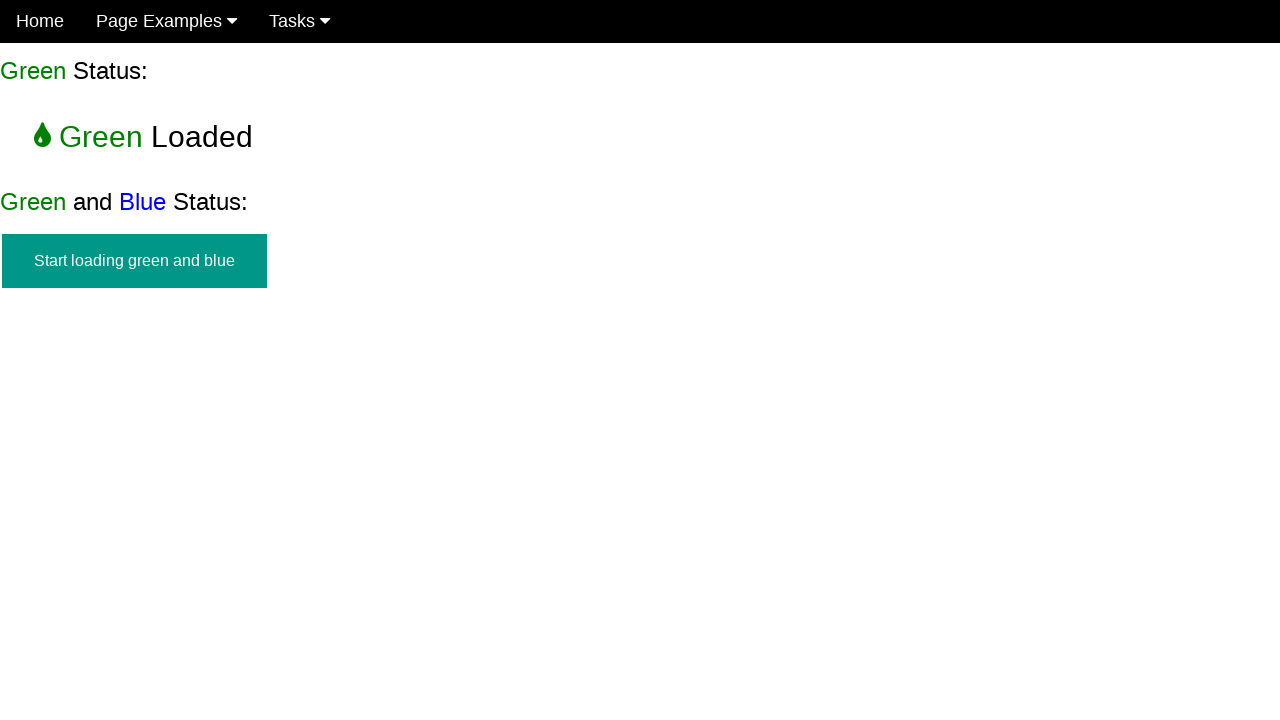

Verified that the loading text is hidden
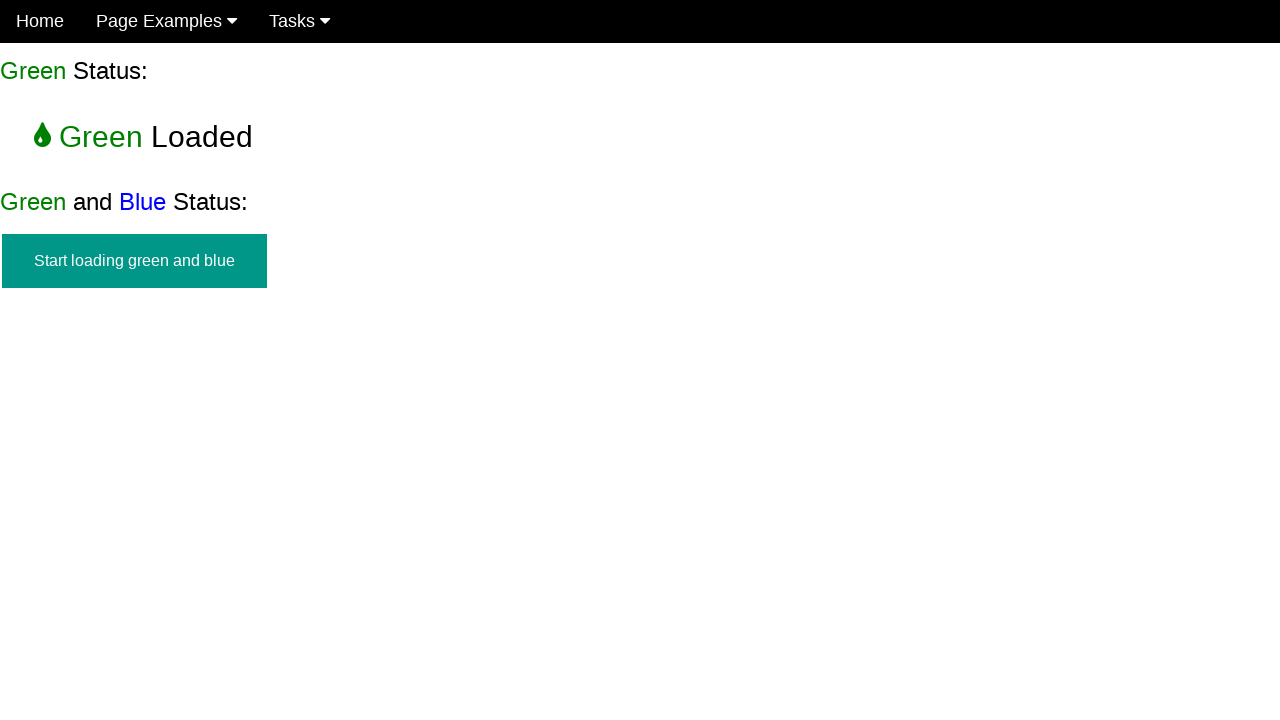

Verified that the success message is visible
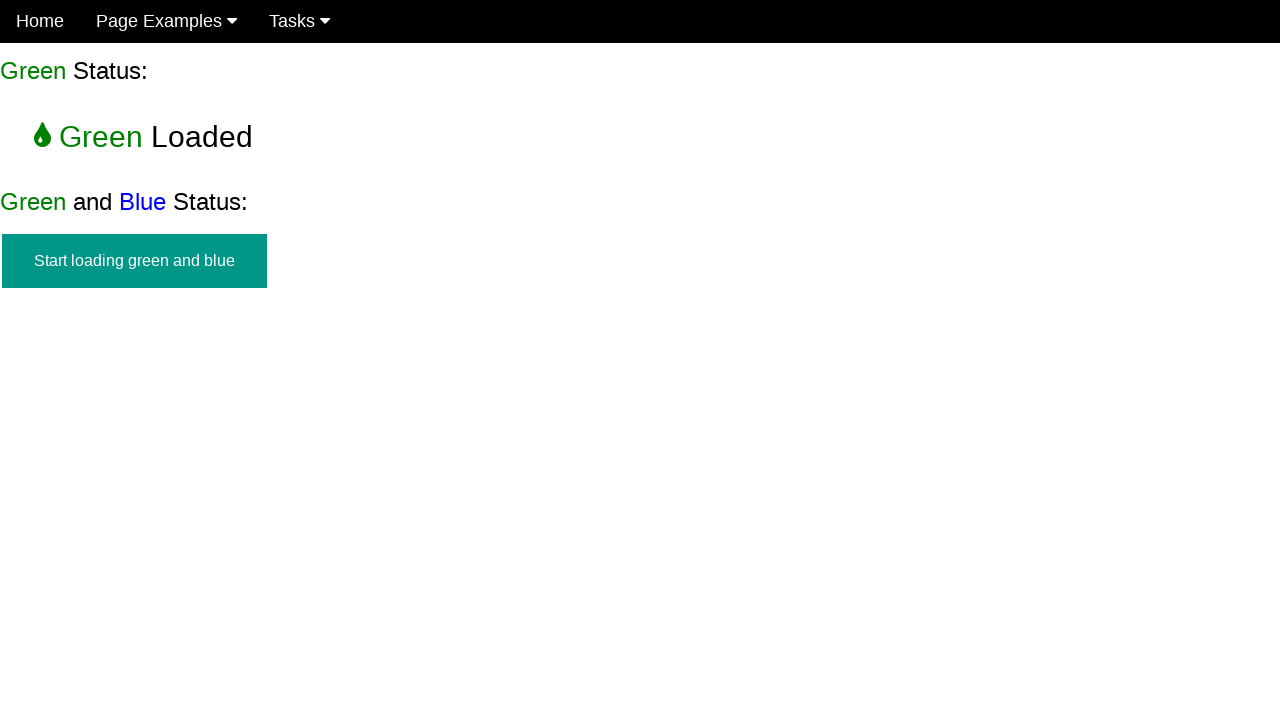

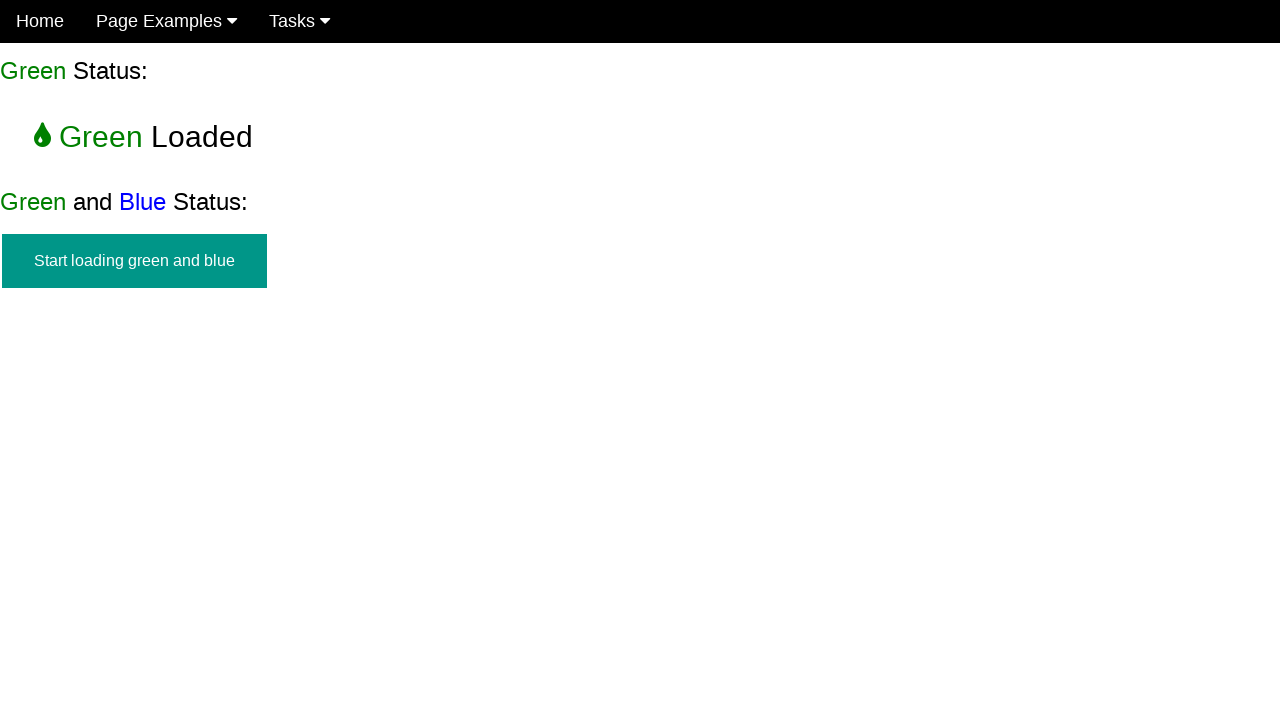